Tests dynamic pagination functionality by navigating through table pages using the Next button to search for a specific student entry, demonstrating pagination navigation until the target is found or pages are exhausted.

Starting URL: https://practice.expandtesting.com/dynamic-pagination-table

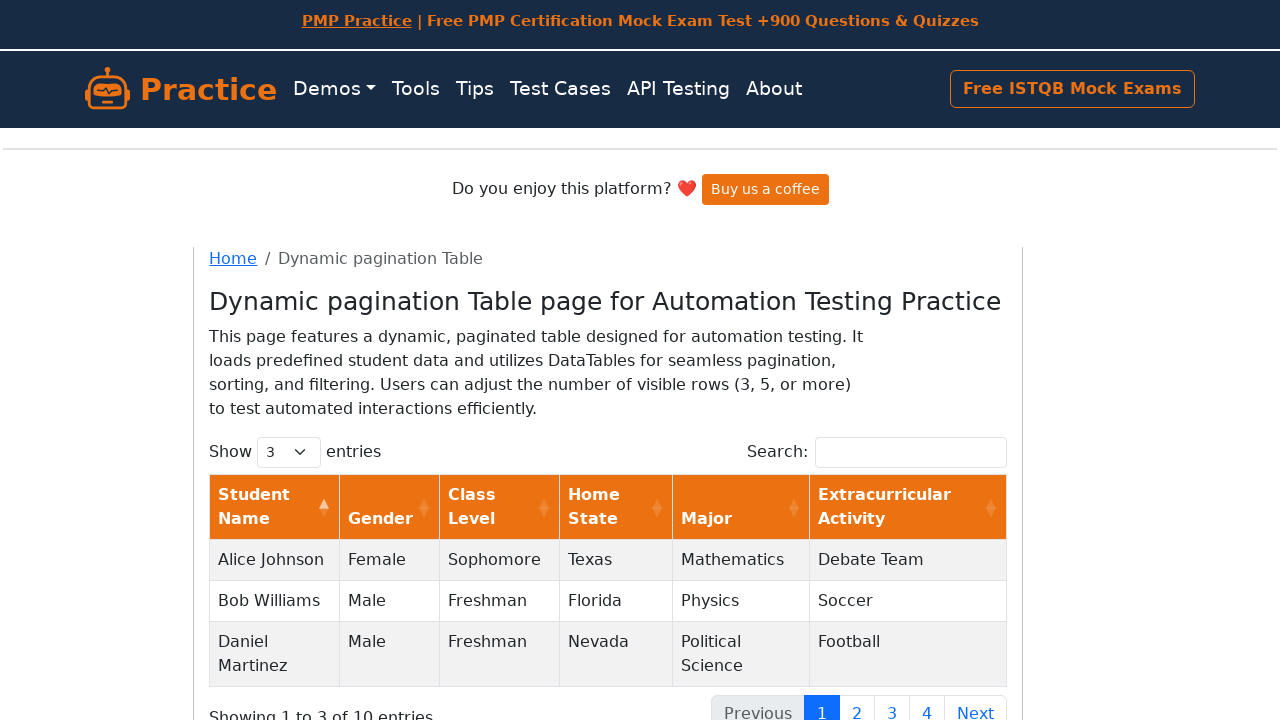

Waited for pagination table to load
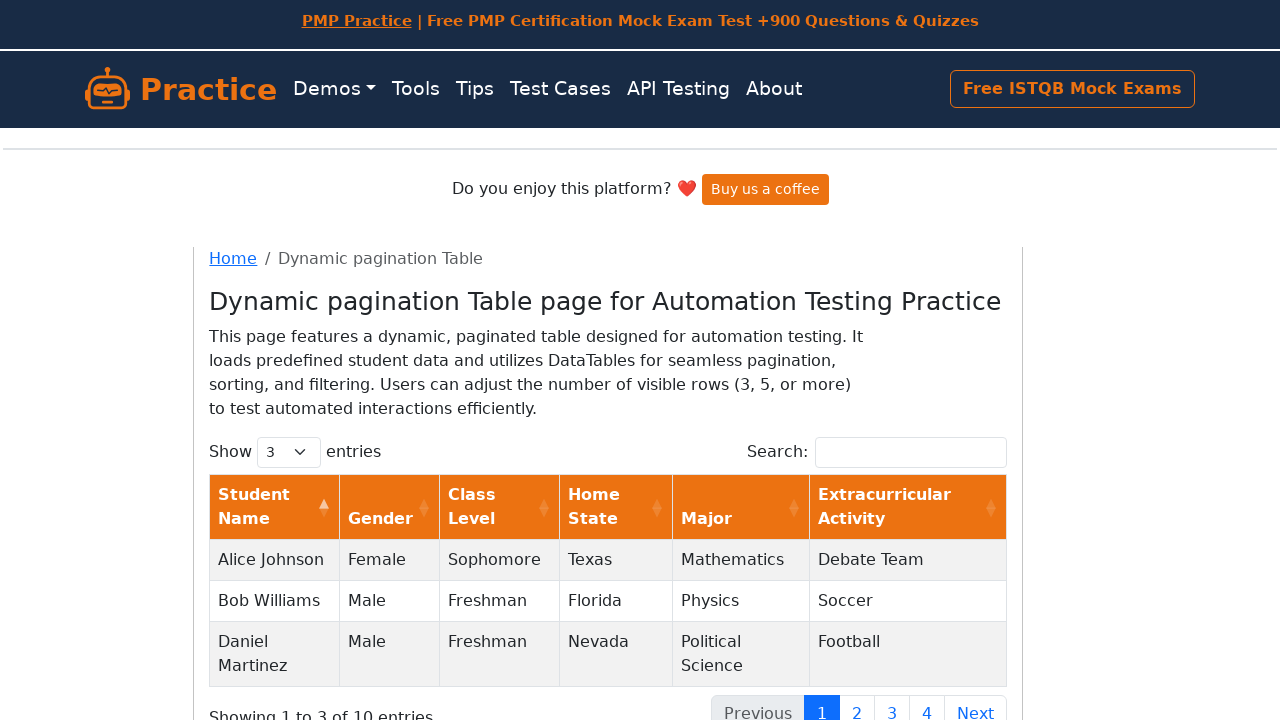

Student 'Prashant' not found on current page
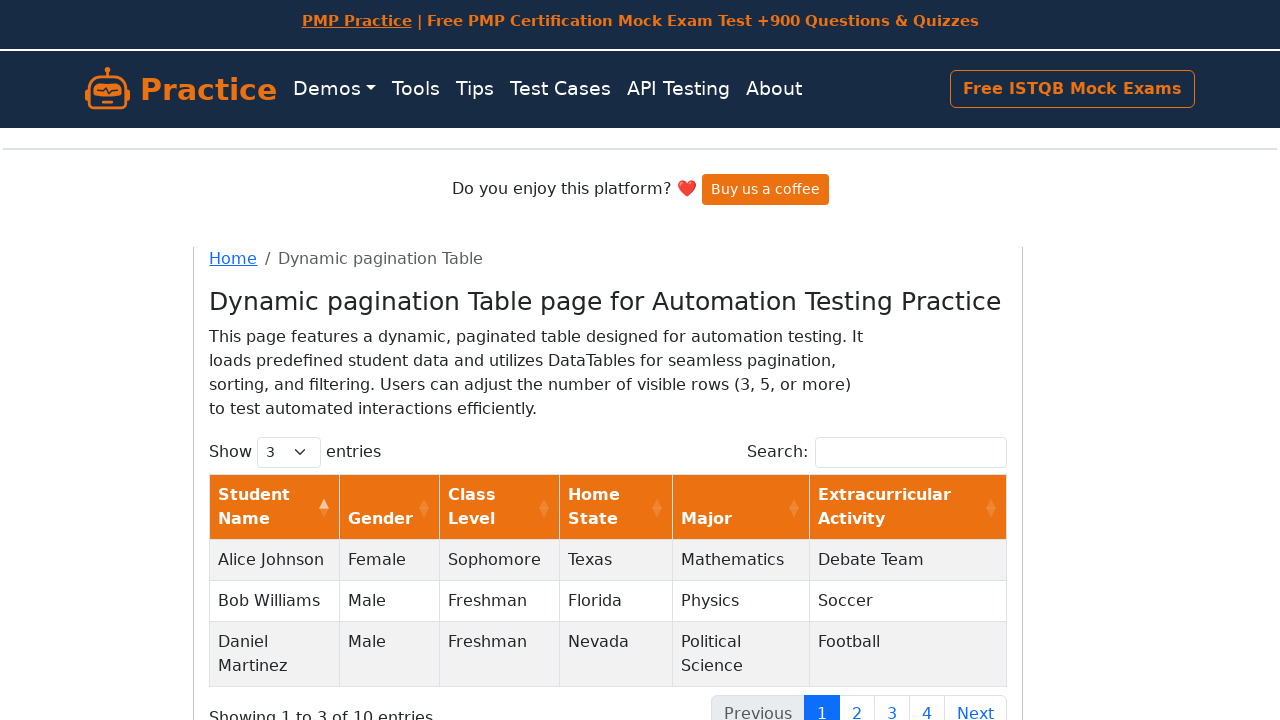

Clicked Next button to navigate to next page at (975, 701) on a:text('Next')
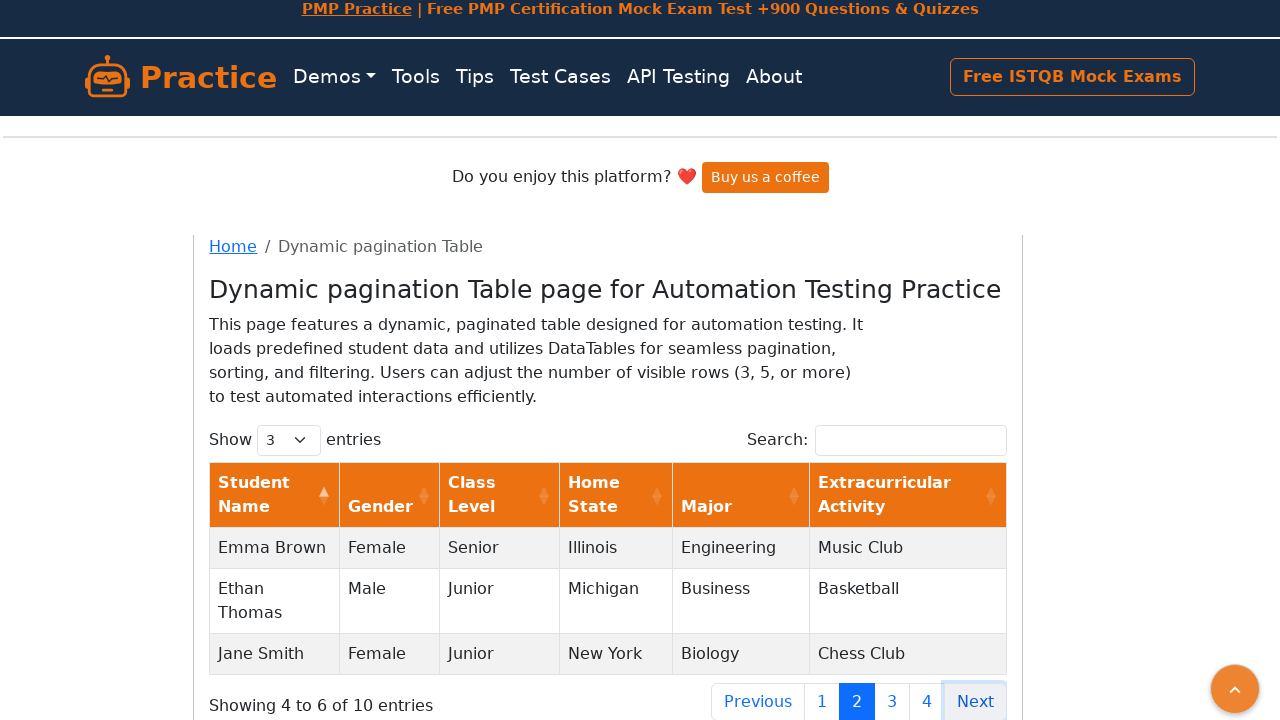

Waited for next page content to load
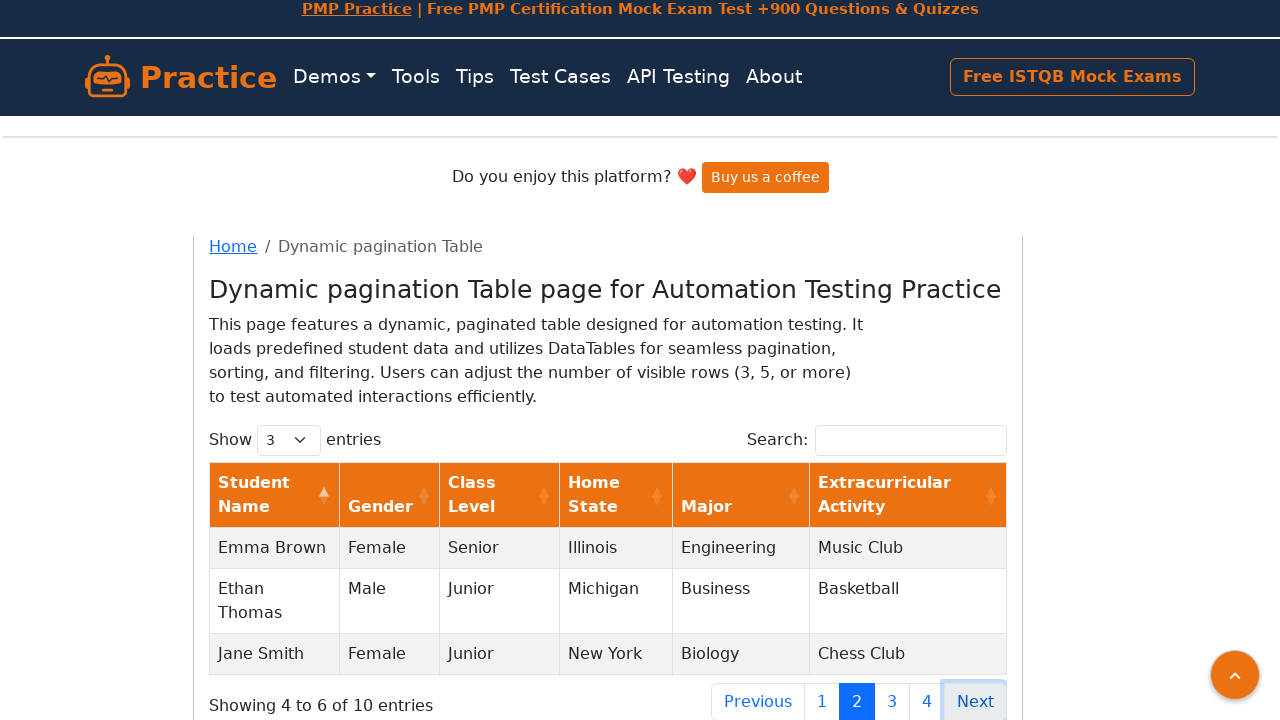

Student 'Prashant' not found on current page
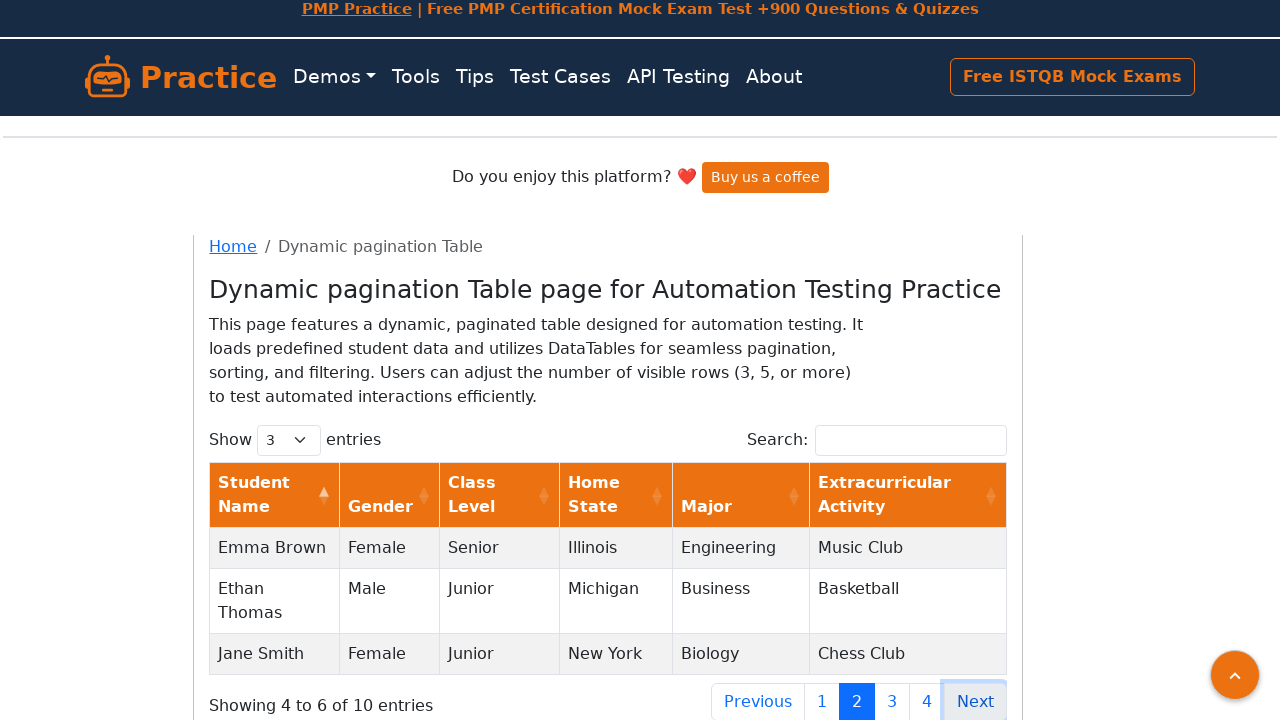

Clicked Next button to navigate to next page at (975, 701) on a:text('Next')
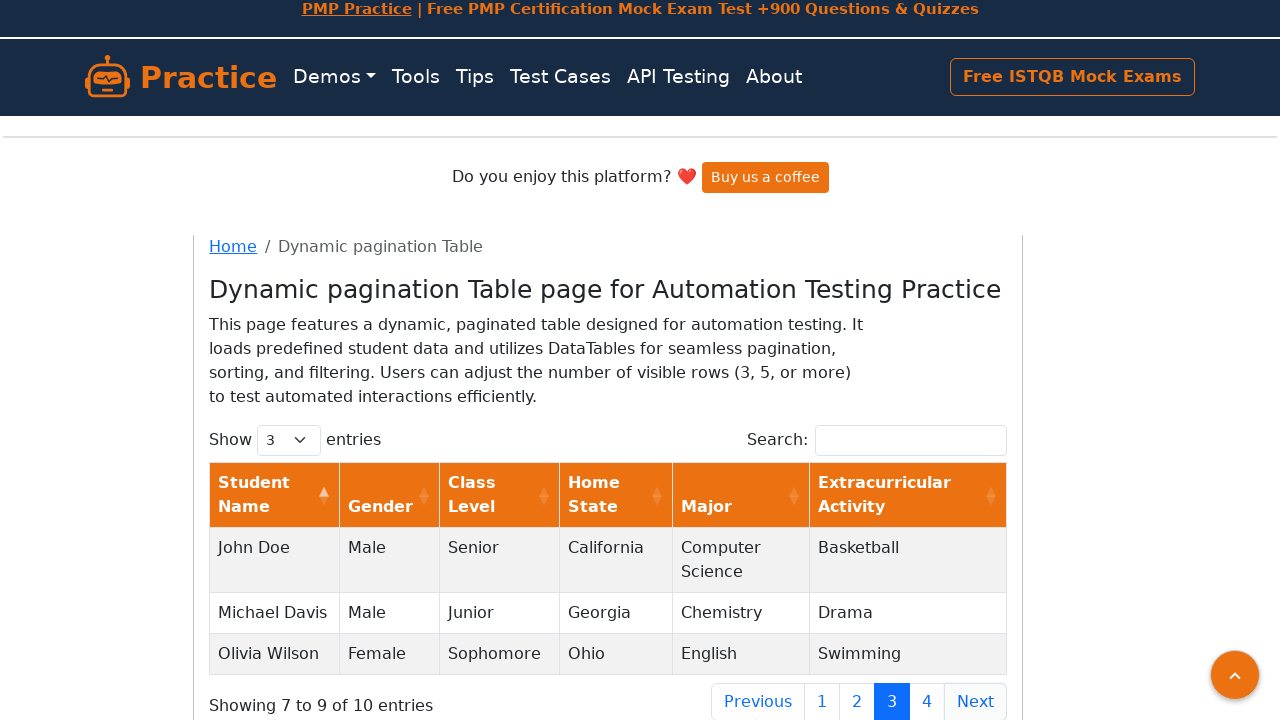

Waited for next page content to load
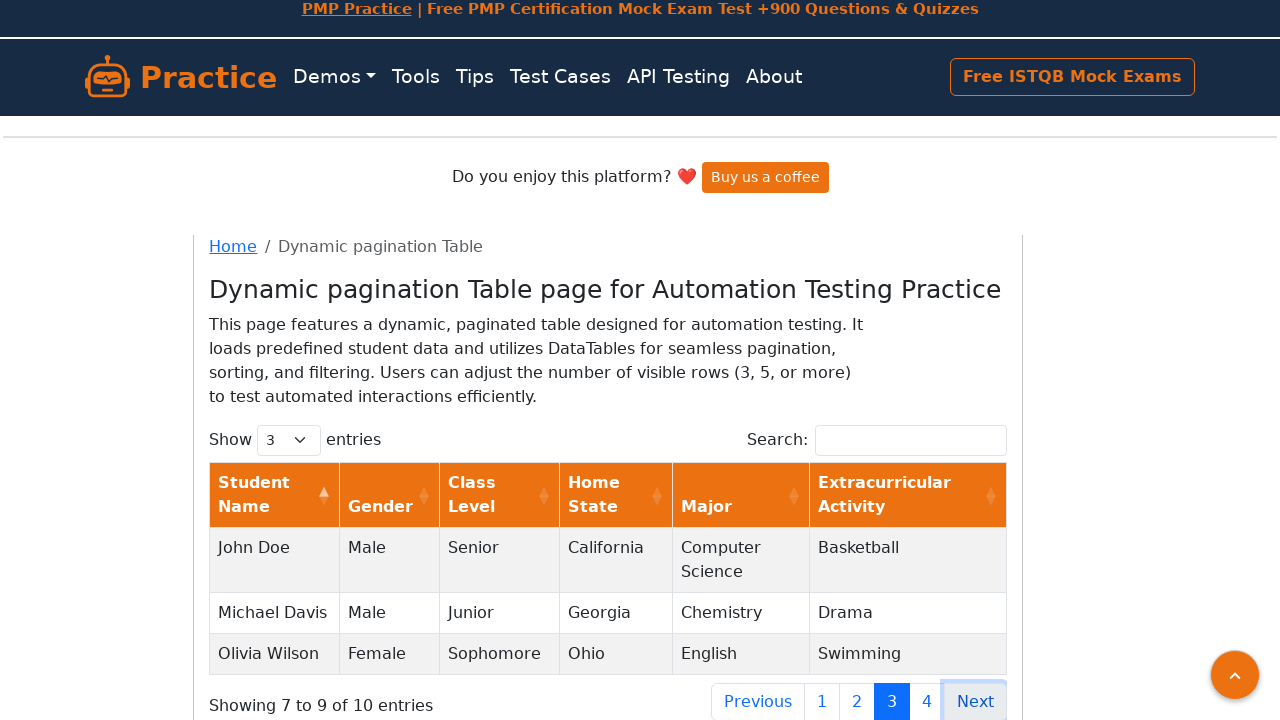

Student 'Prashant' not found on current page
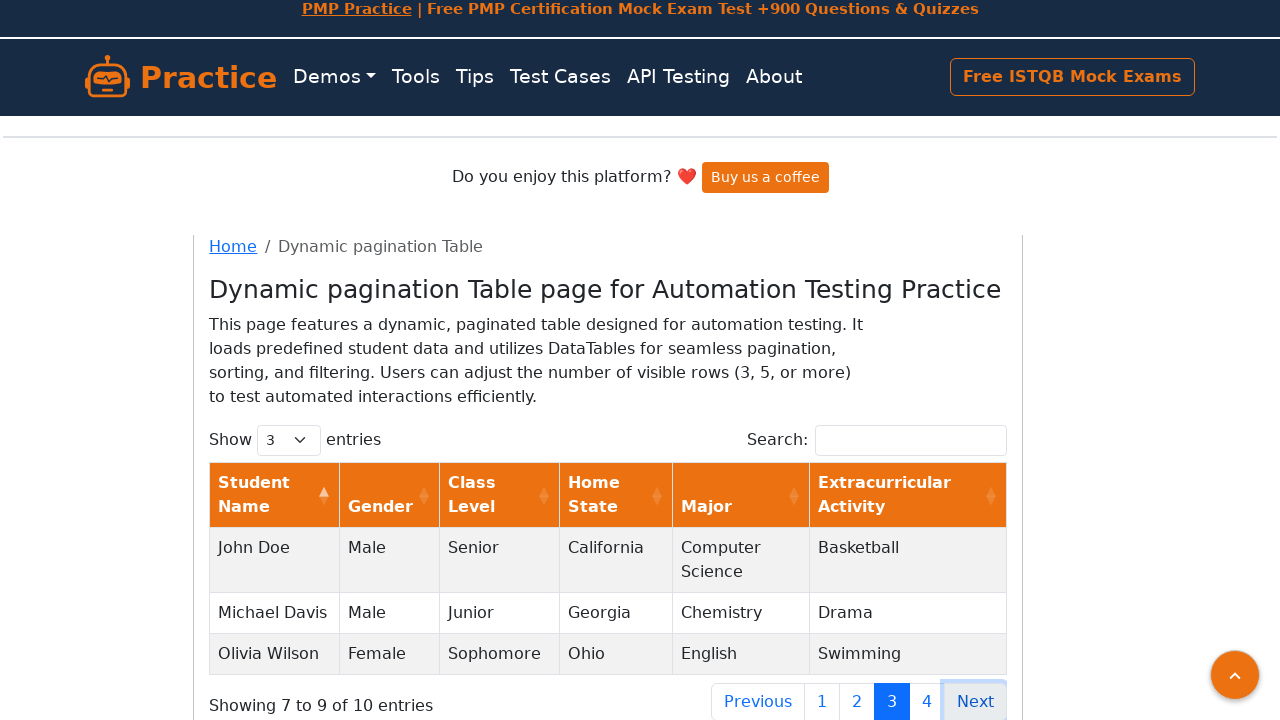

Clicked Next button to navigate to next page at (975, 701) on a:text('Next')
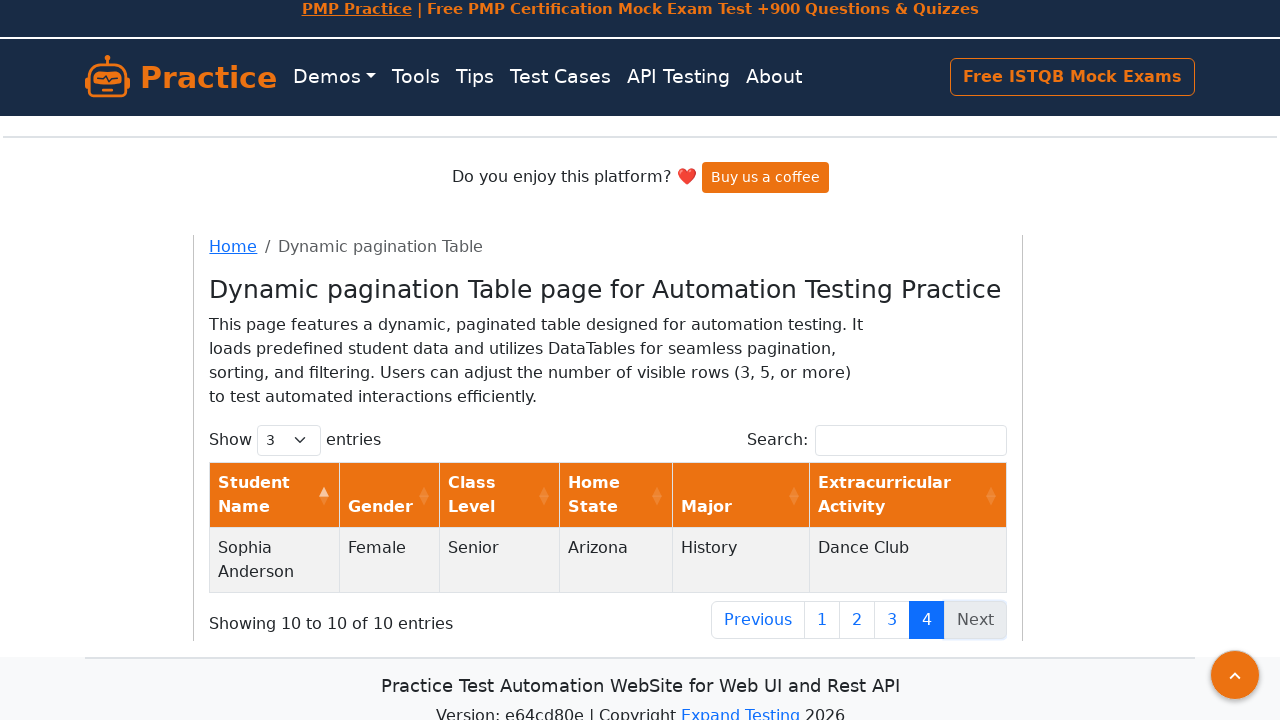

Waited for next page content to load
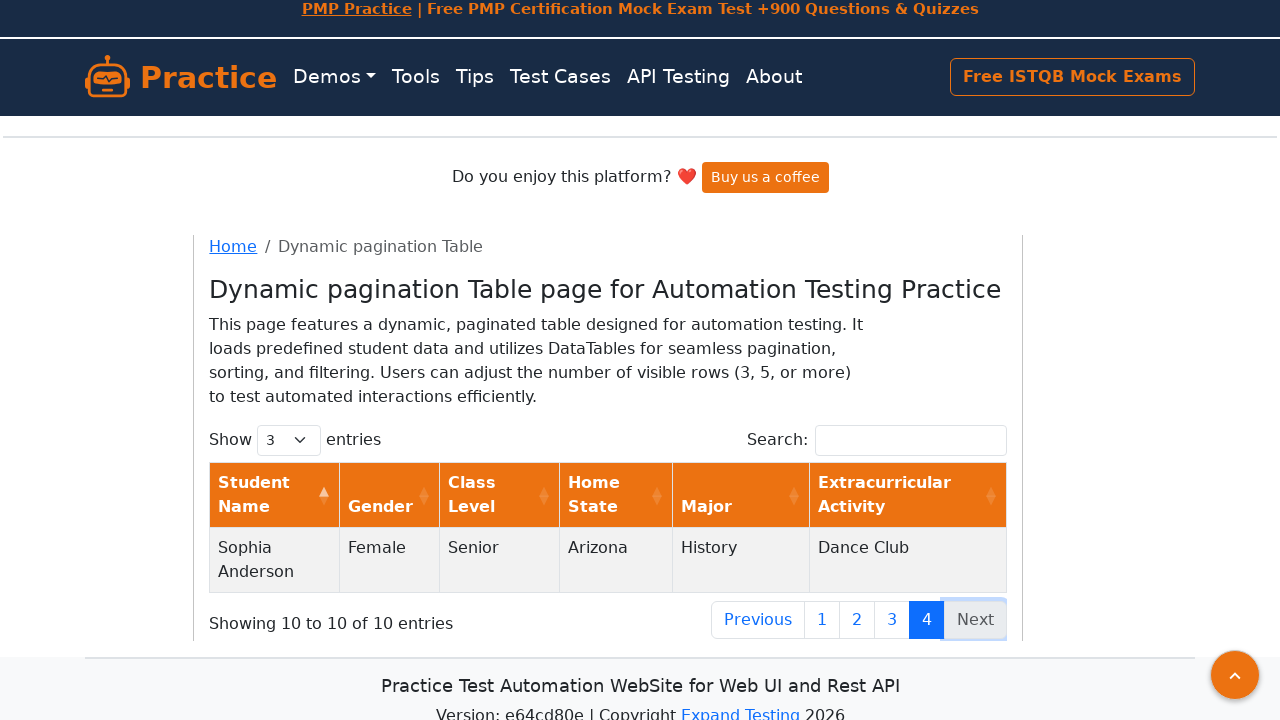

Student 'Prashant' not found on current page
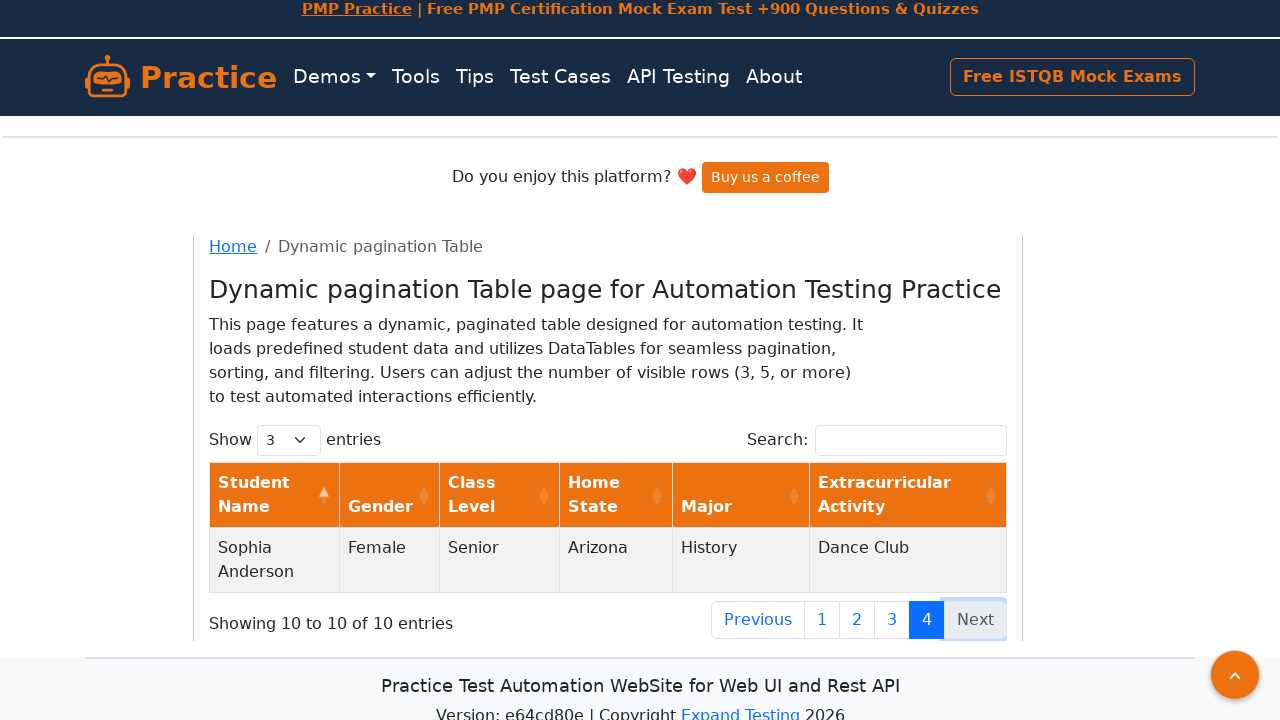

Next button is disabled - reached end of pagination
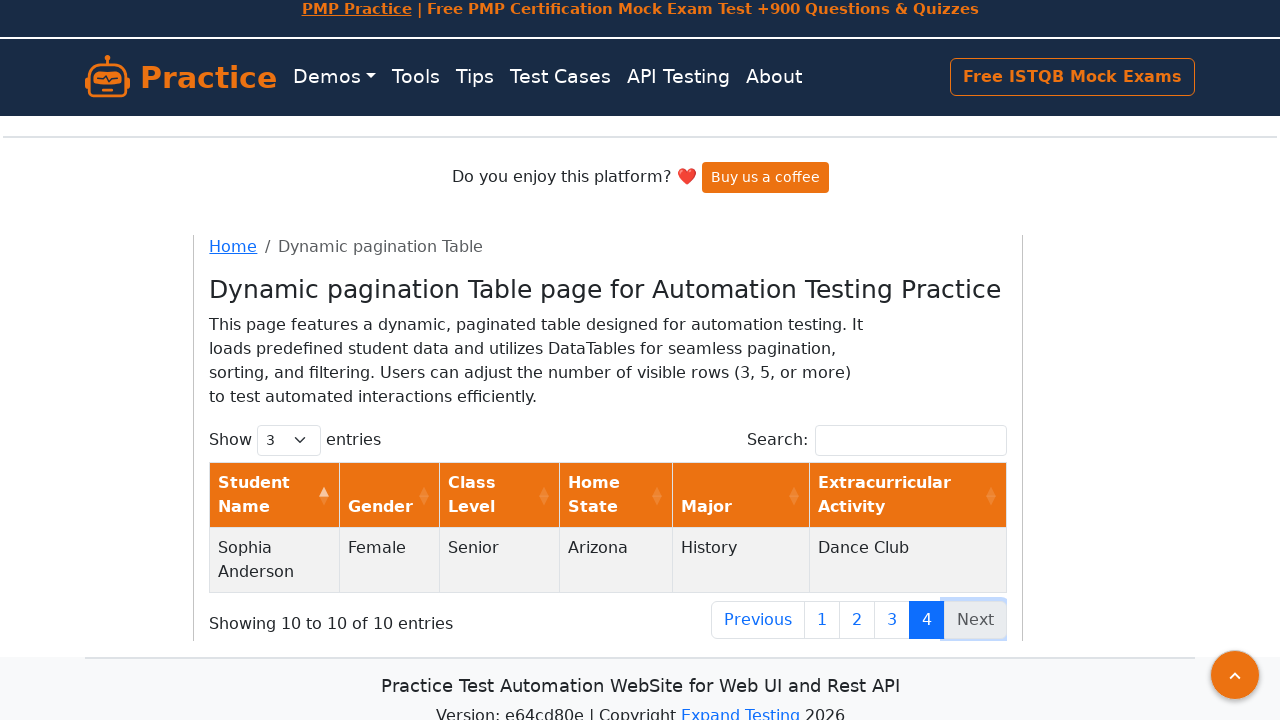

Verified pagination table is still present - test complete
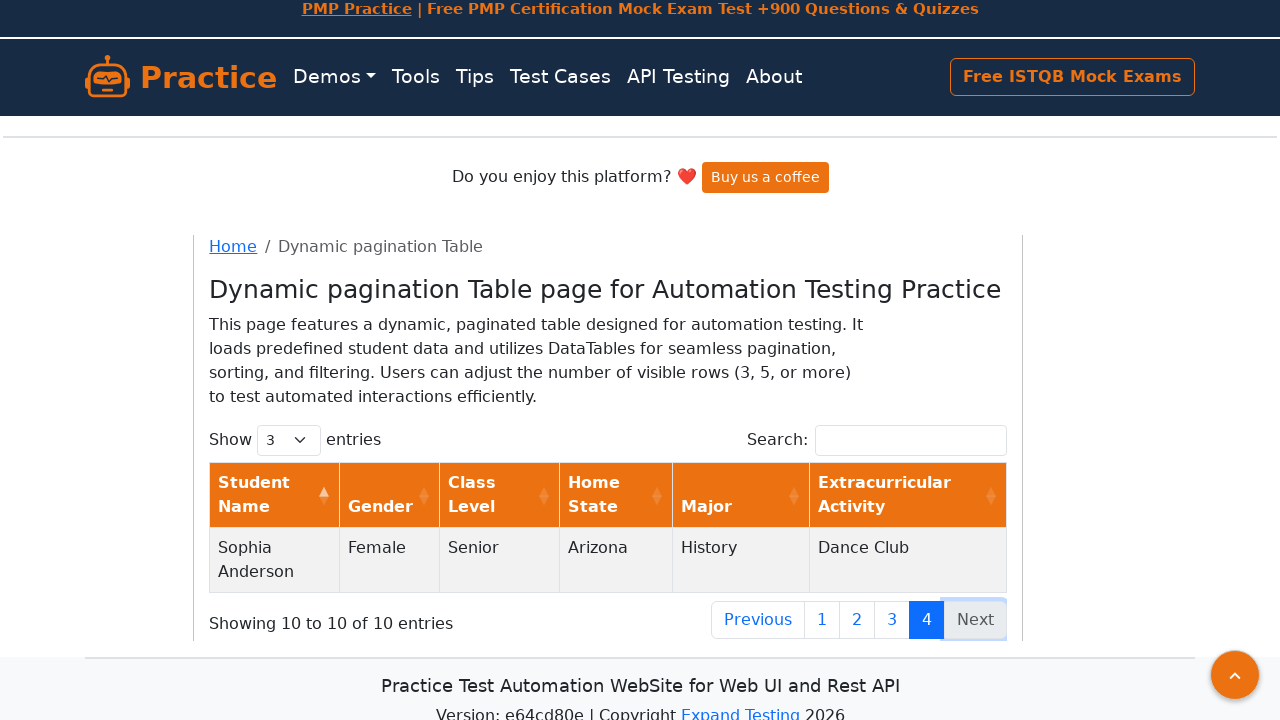

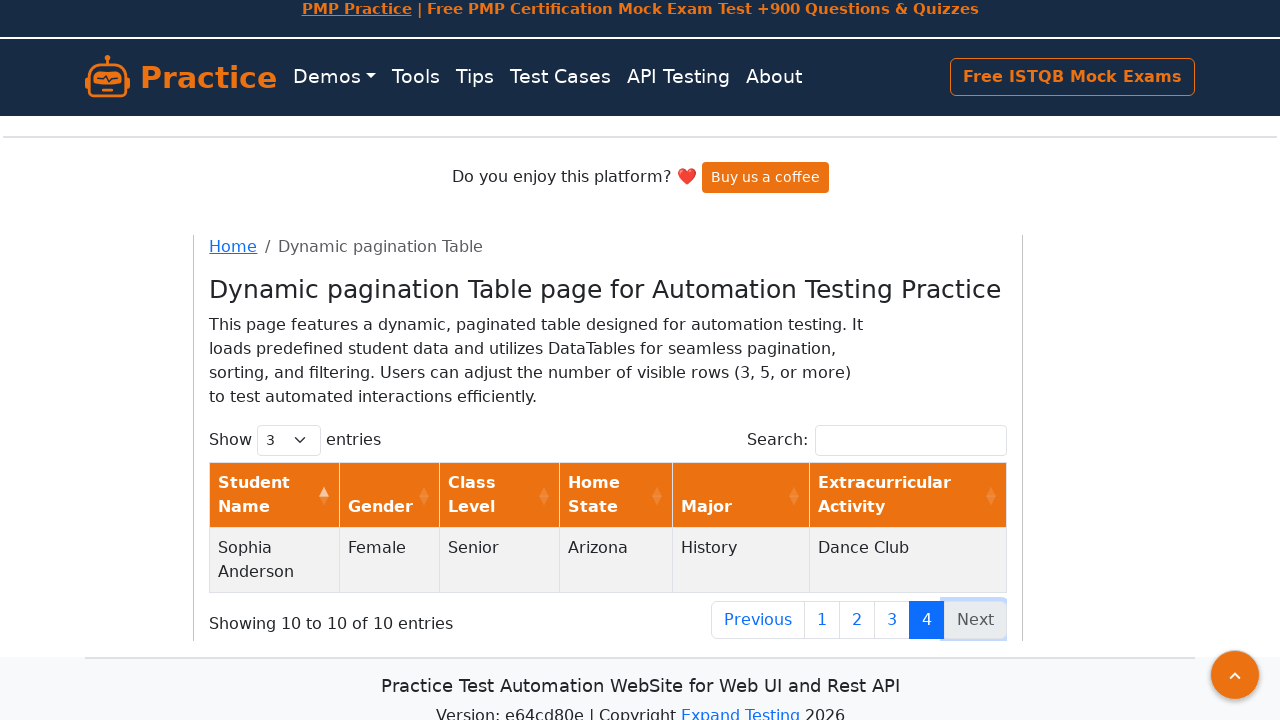